Tests job posting functionality by filling out a job posting form with details like title, location, type, description, and company information, then submitting and verifying the job was posted

Starting URL: https://alchemy.hguy.co/jobs

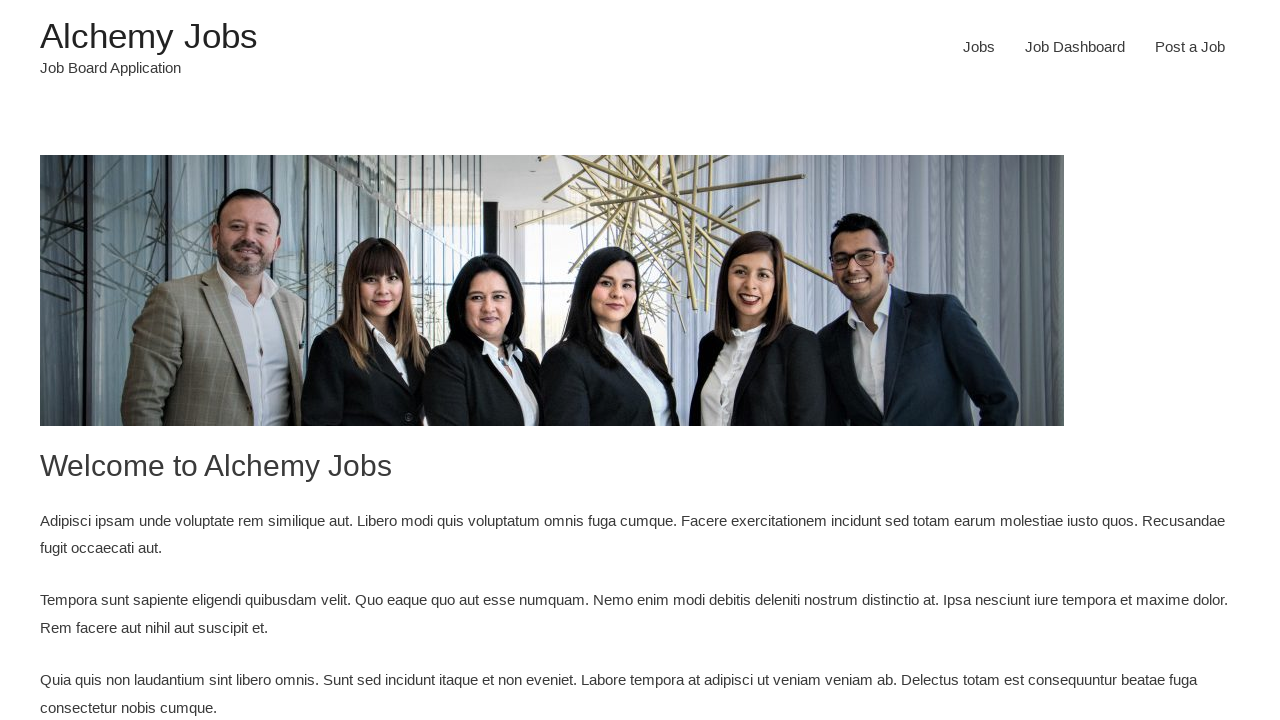

Clicked 'Post a Job' link at (1190, 47) on xpath=//a[text()='Post a Job']
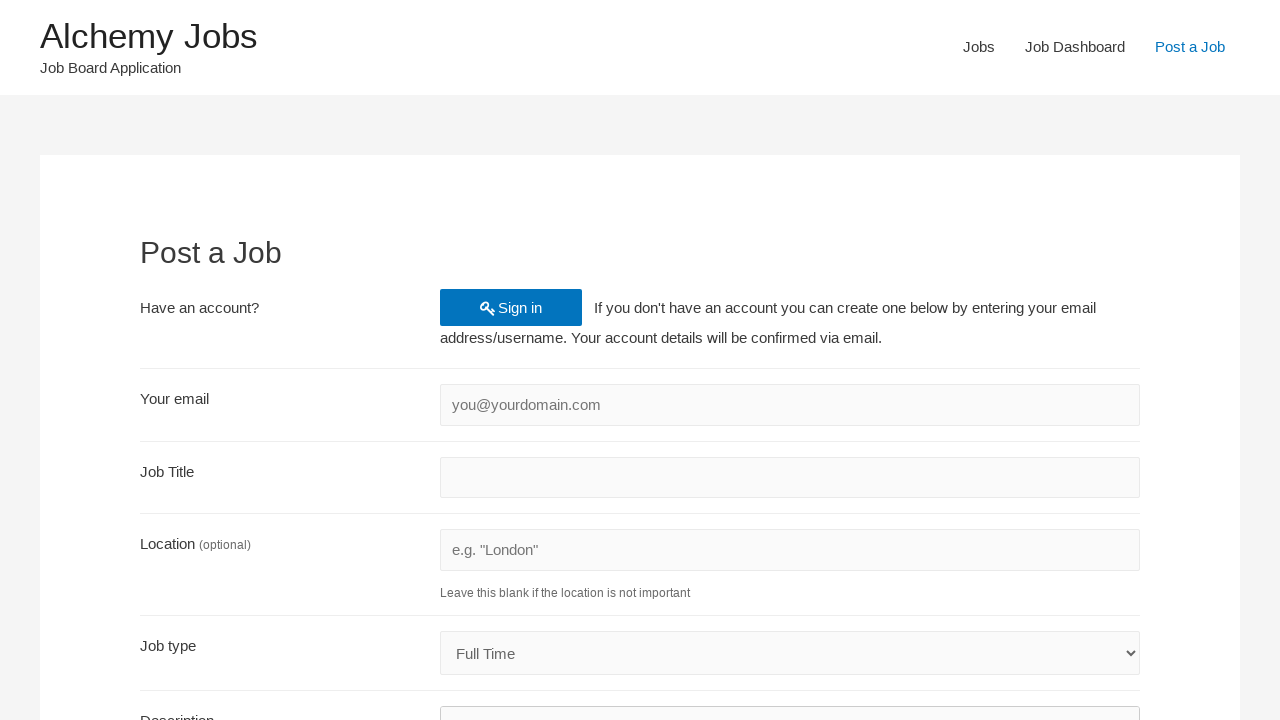

Filled email field with 'testuser342@example.com' on //input[@id='create_account_email']
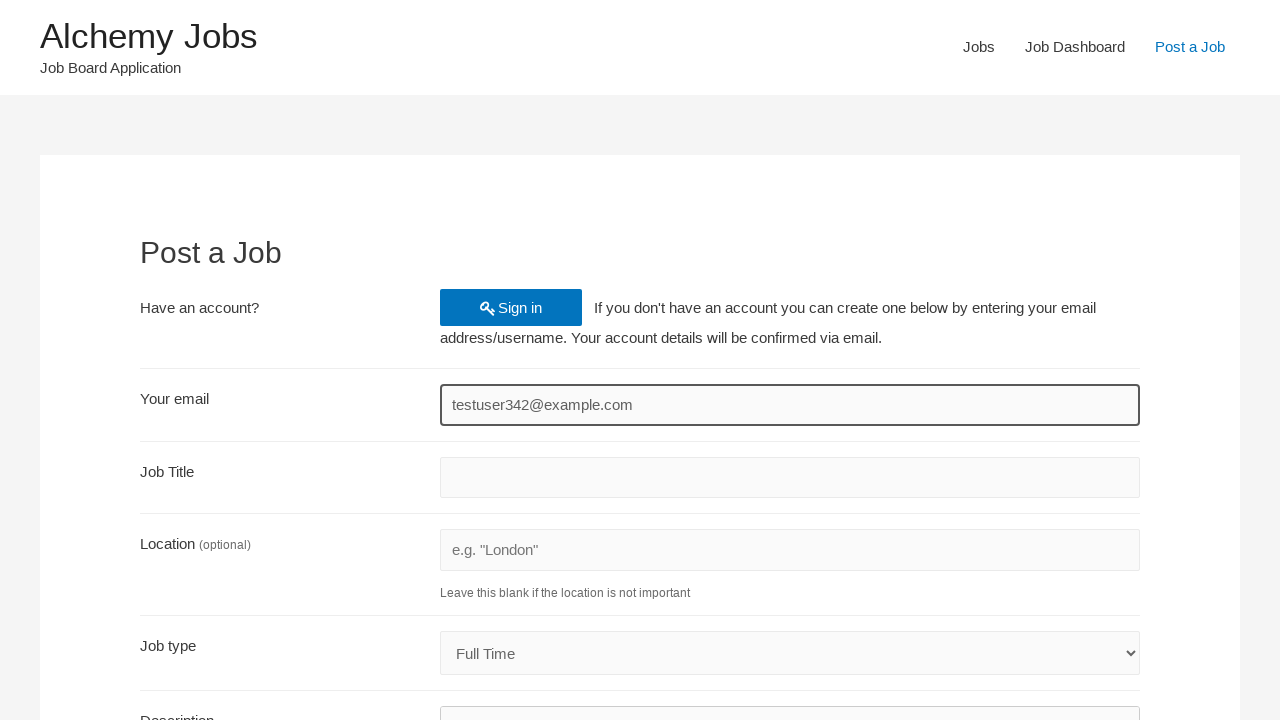

Filled job title field with 'Software Engineer' on //input[@id='job_title']
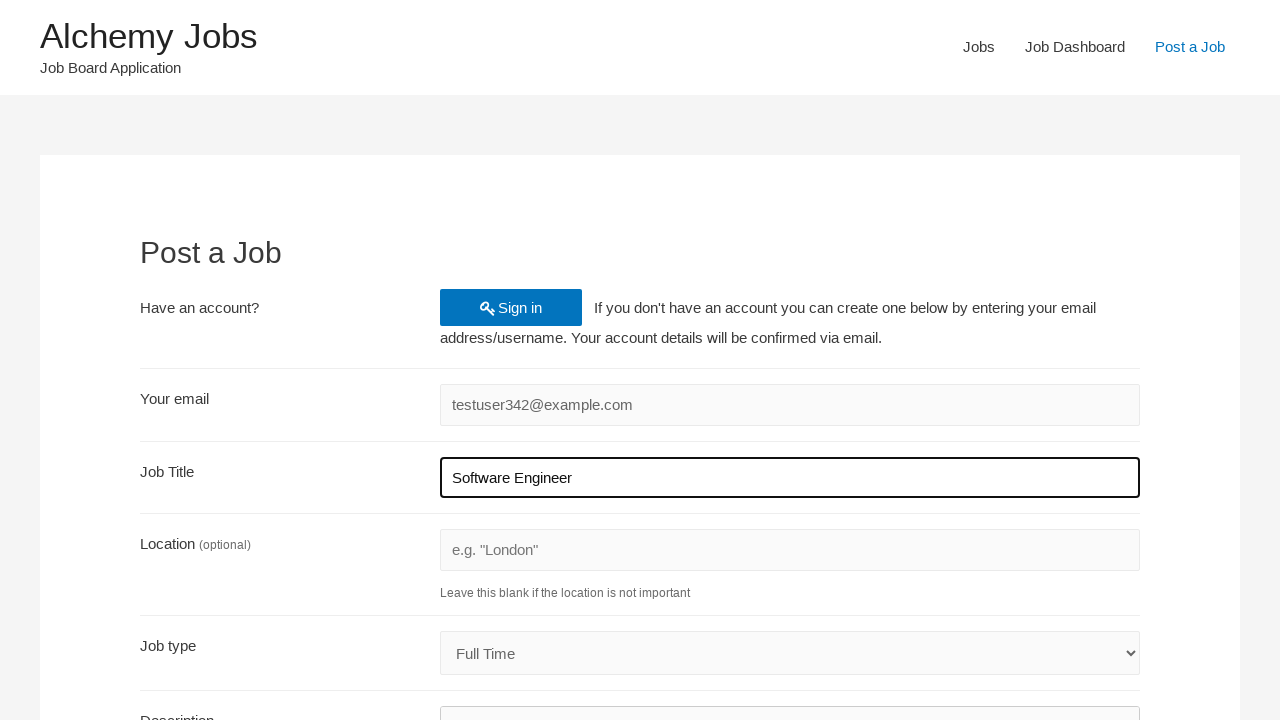

Filled job location field with 'London' on //input[@id='job_location']
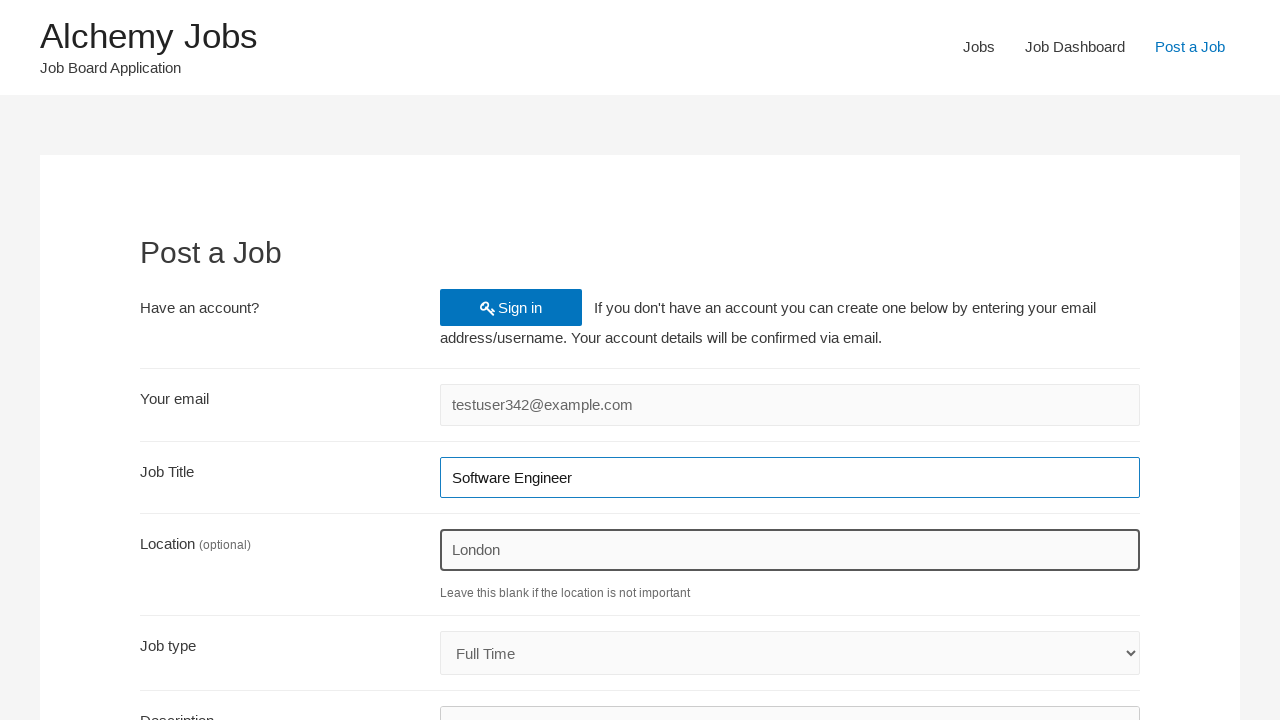

Selected 'Full Time' from job type dropdown on #job_type
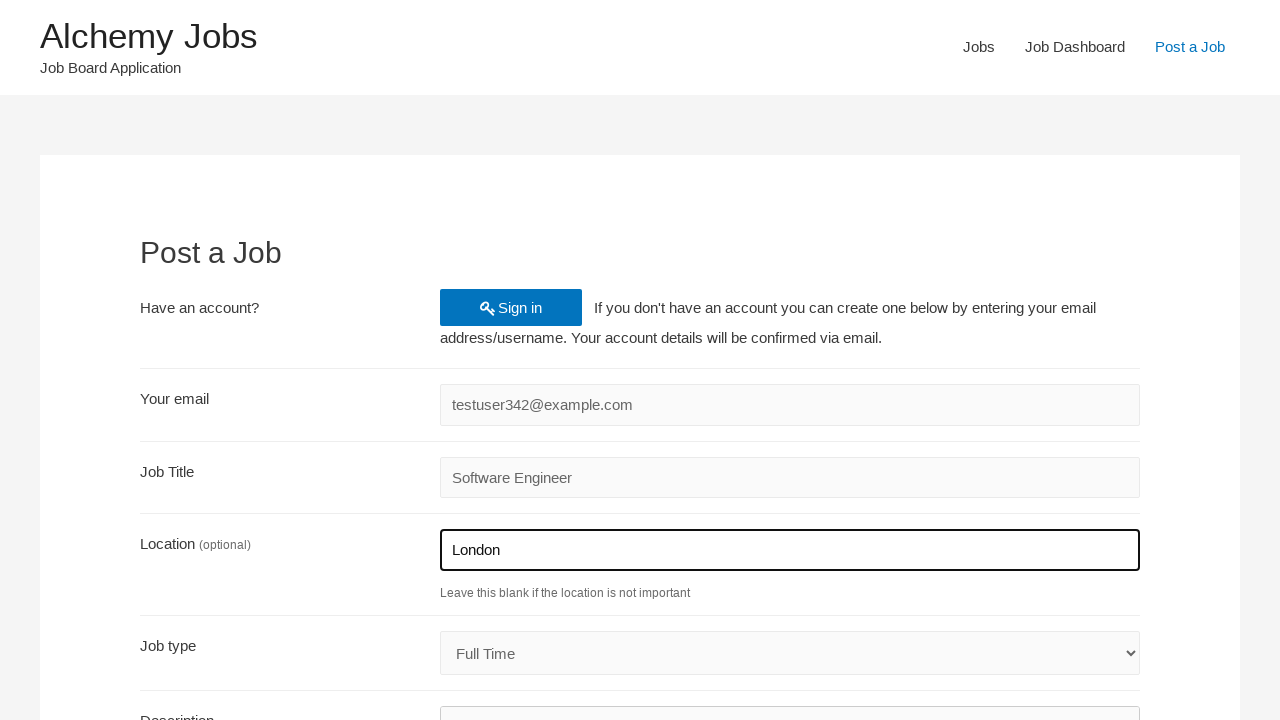

Filled job description in iframe with job requirements on xpath=//iframe[@id='job_description_ifr'] >> internal:control=enter-frame >> bod
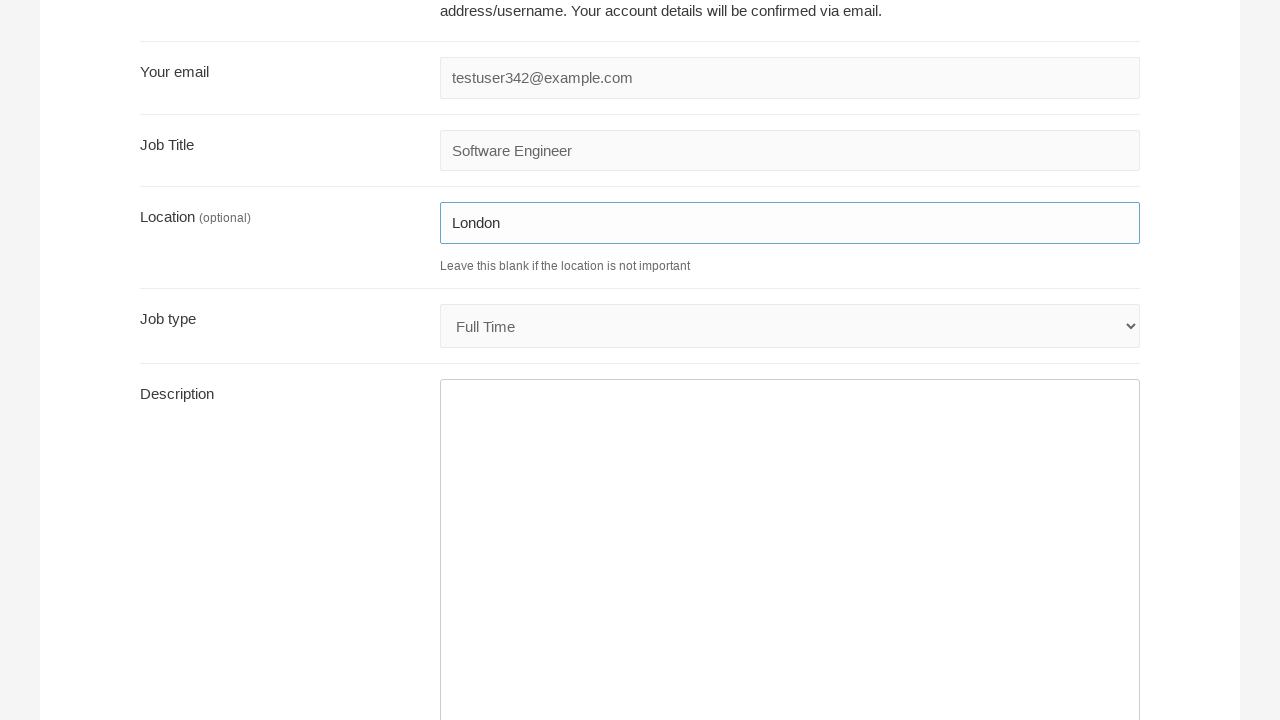

Filled application email field with 'apply342@example.com' on //input[@id='application']
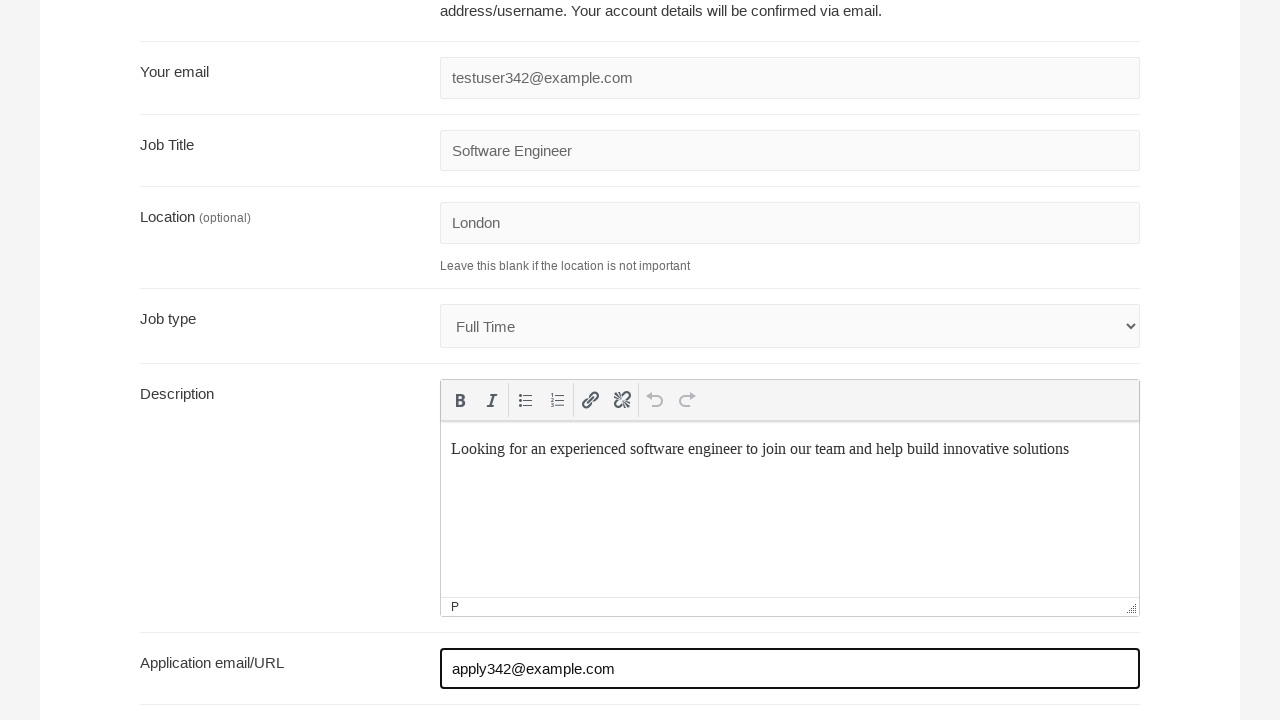

Filled company name field with 'TechCorp Solutions' on //input[@id='company_name']
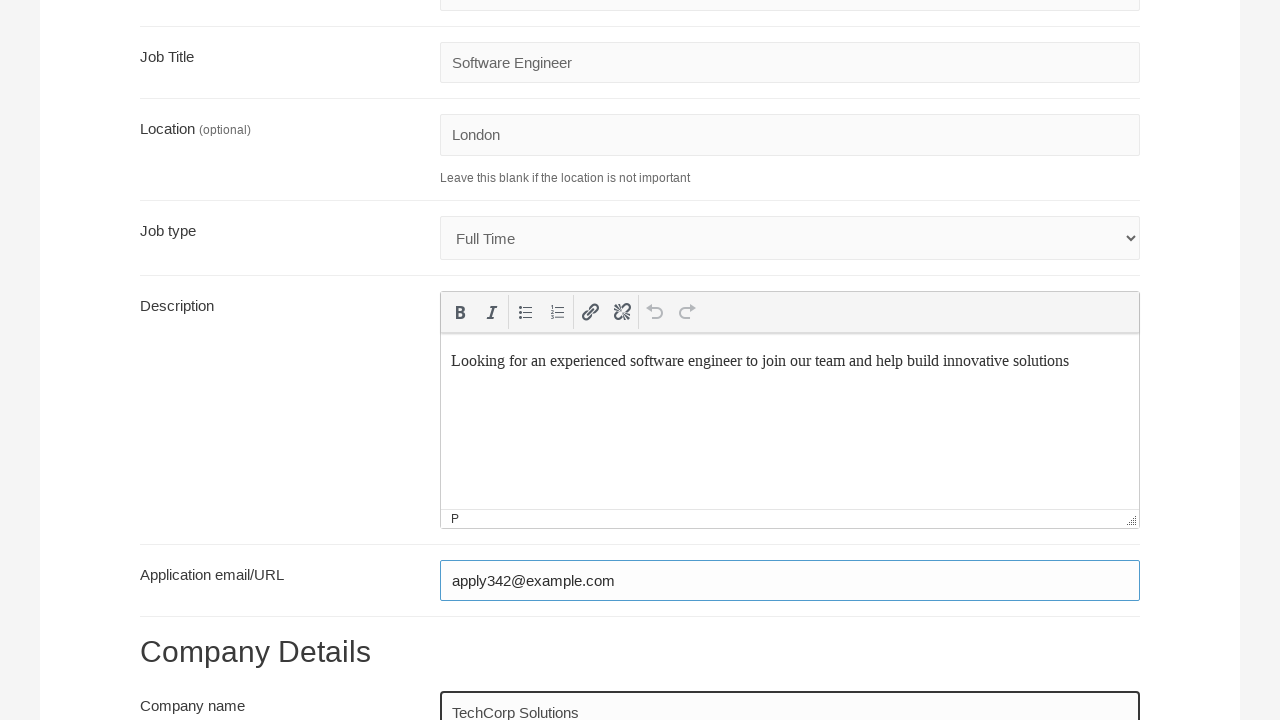

Clicked submit job button at (207, 532) on xpath=//input[@name='submit_job']
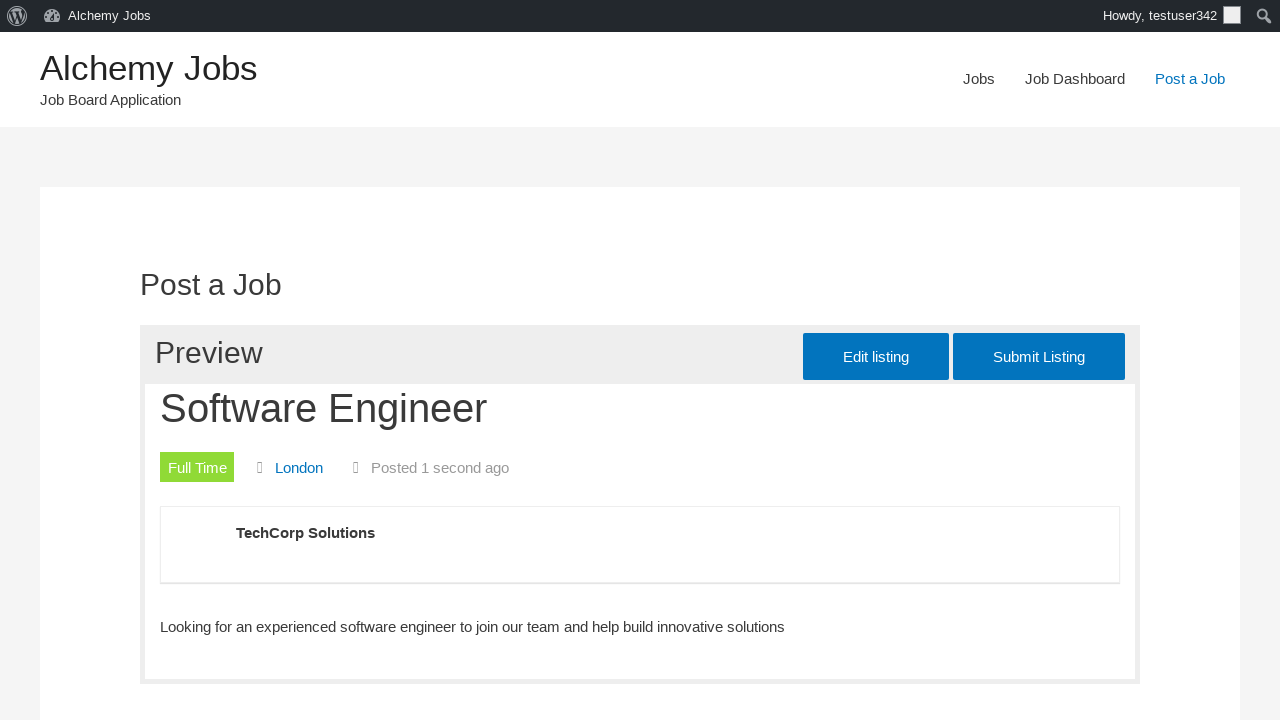

Clicked job preview submit button at (1039, 357) on xpath=//input[@id='job_preview_submit_button']
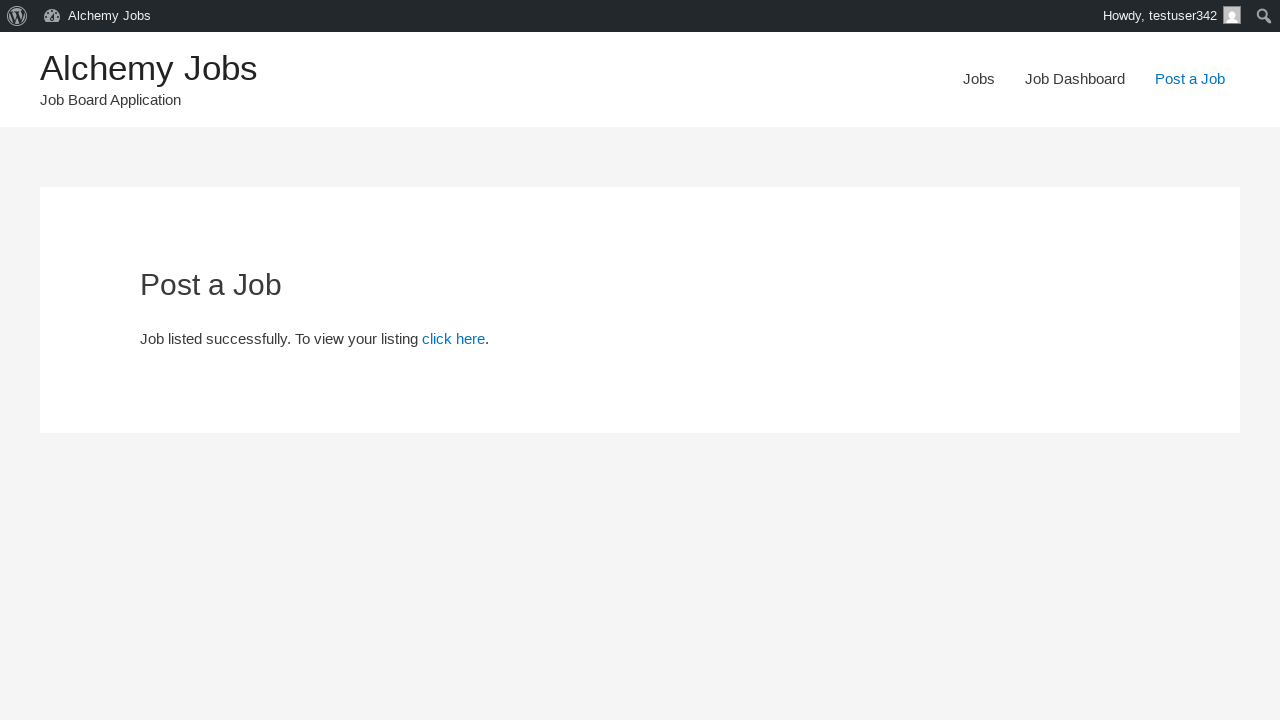

Clicked 'click here' link to view posted job at (454, 339) on xpath=//a[text()='click here']
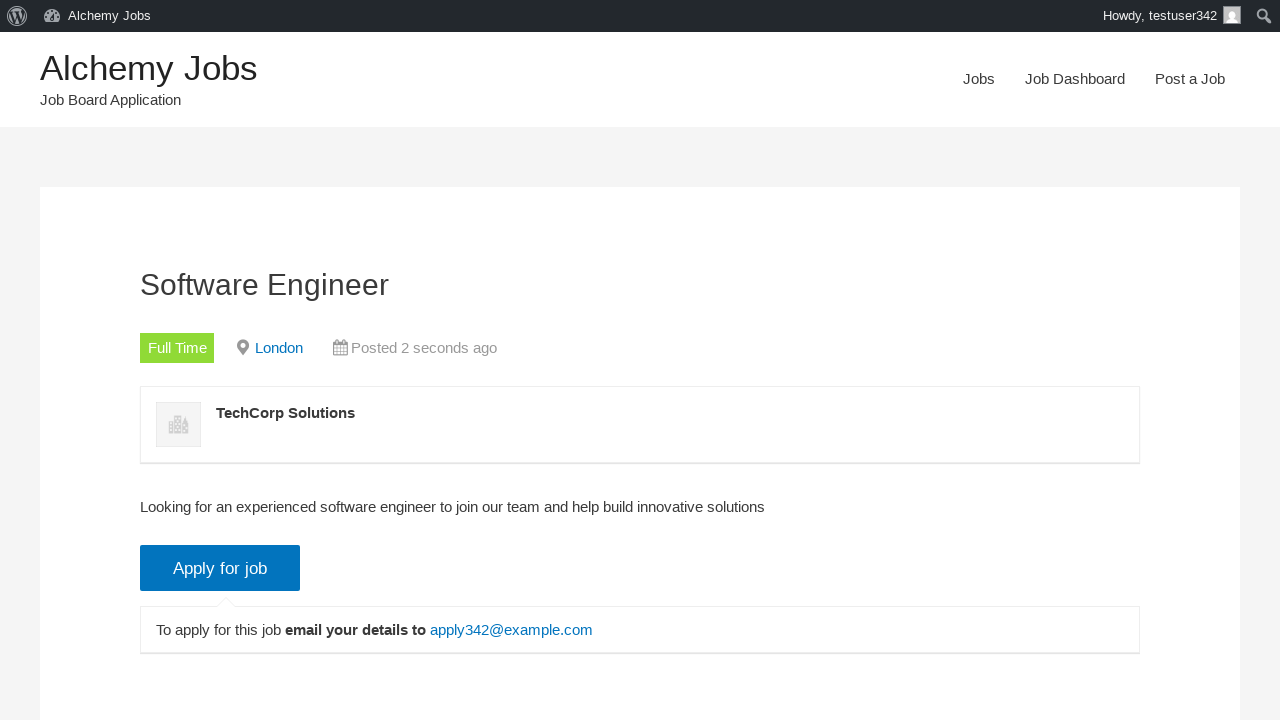

Job title element loaded and verified
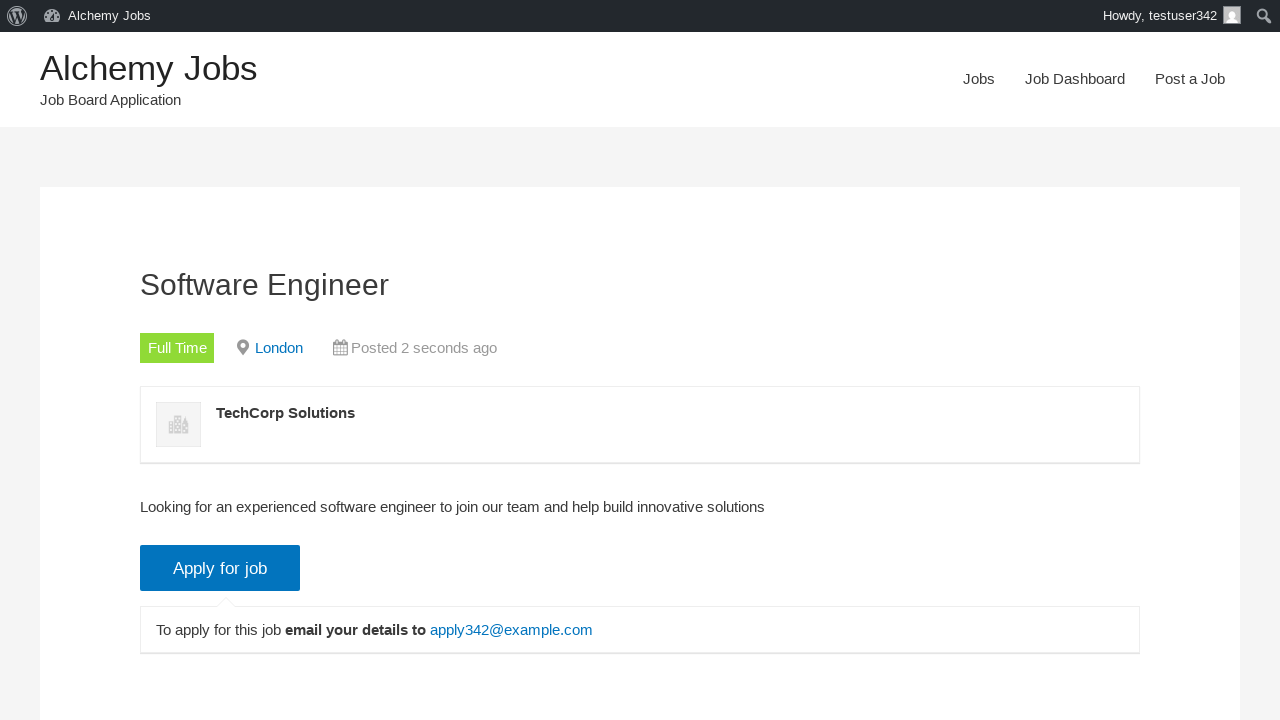

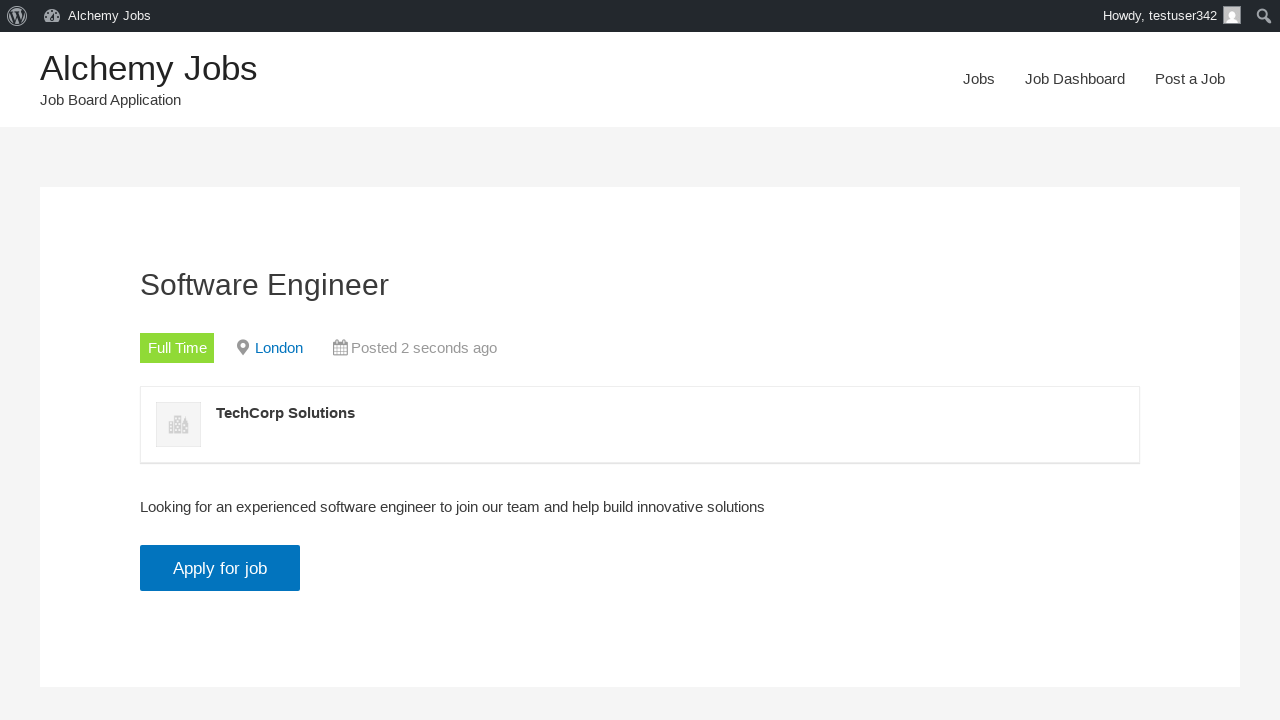